Tests Prevent Propagation tab by dragging an element to the not greedy outer drop box and verifying the propagation behavior

Starting URL: https://demoqa.com/droppable

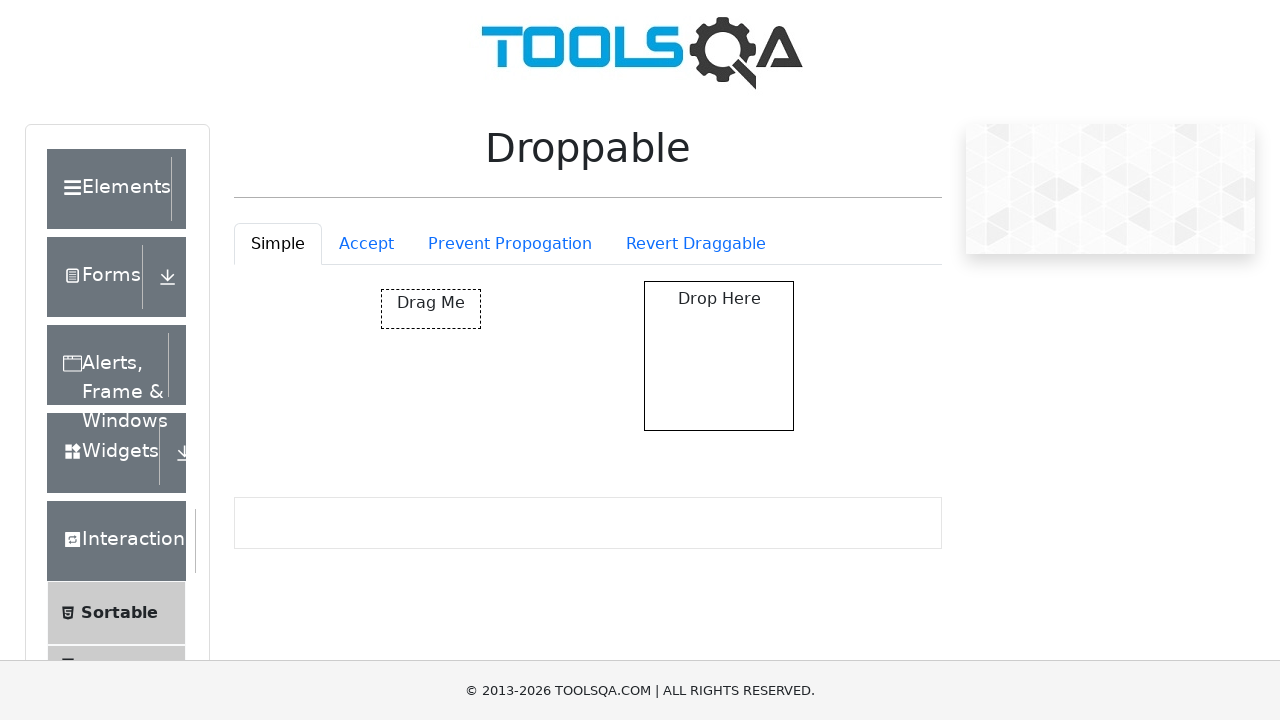

Clicked on the Prevent Propagation tab at (510, 244) on #droppableExample-tab-preventPropogation
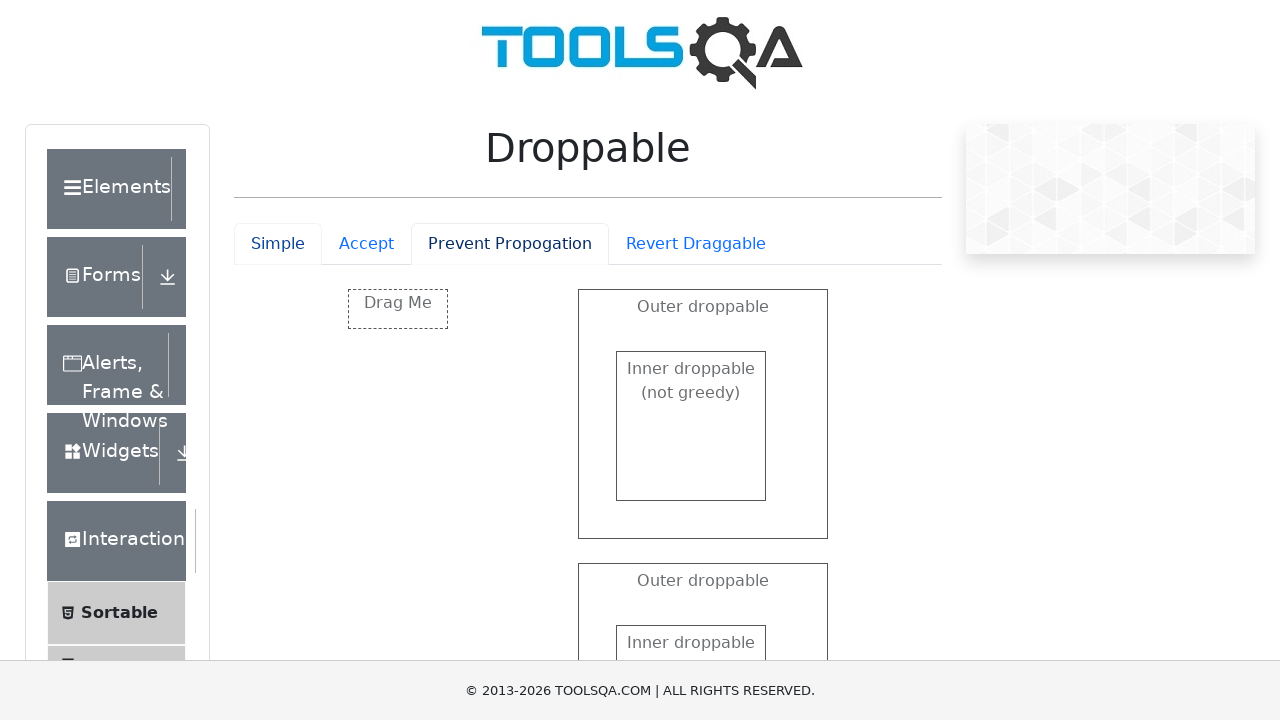

Located the drag box source element
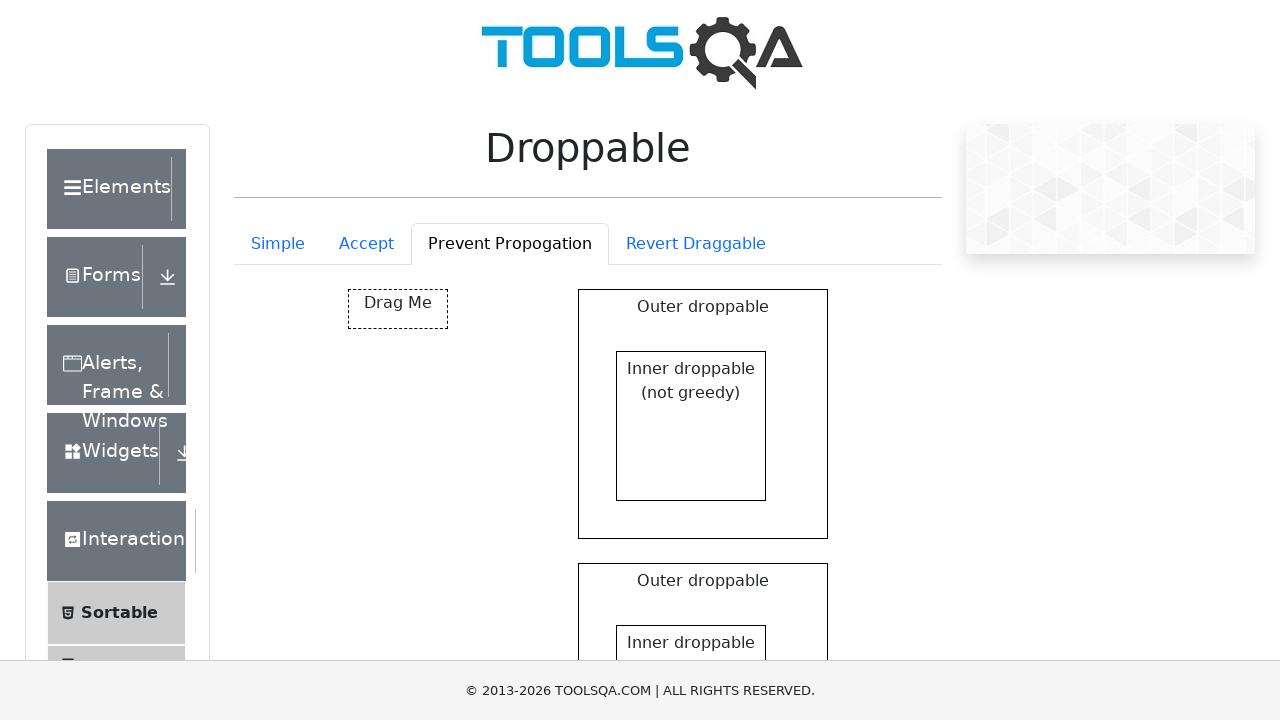

Retrieved bounding box of drag box element
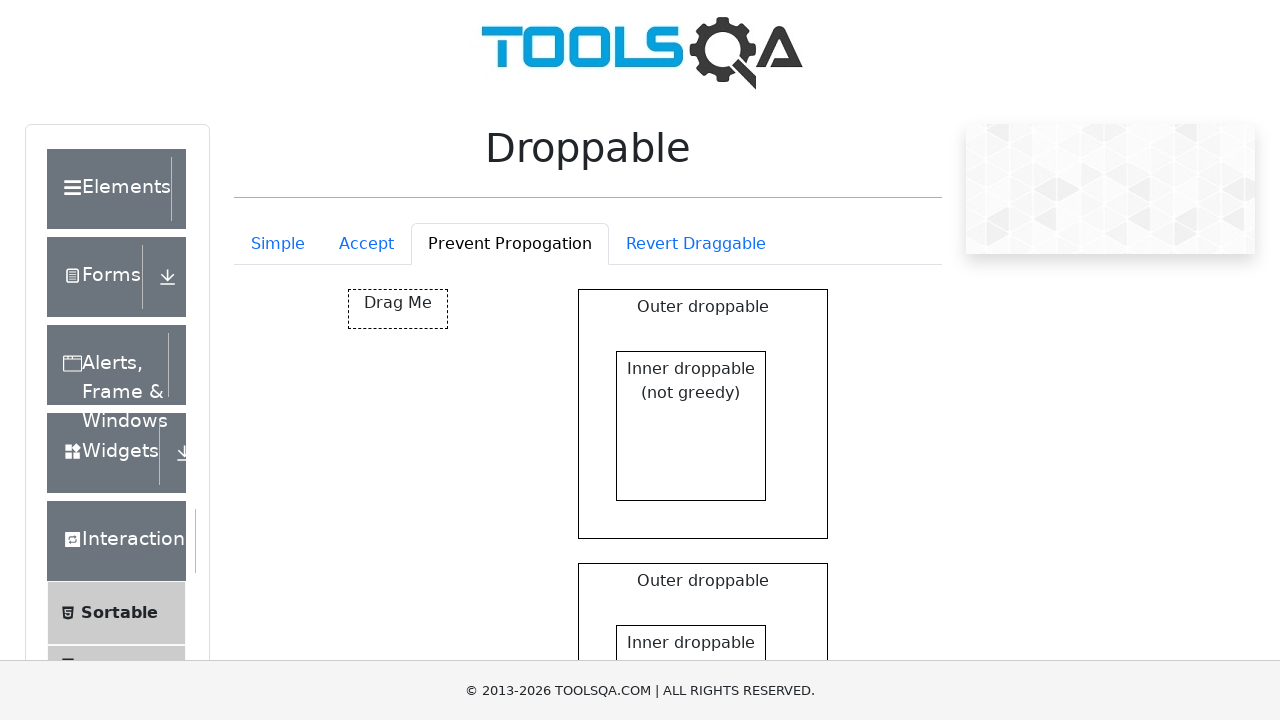

Moved mouse to center of drag box at (398, 309)
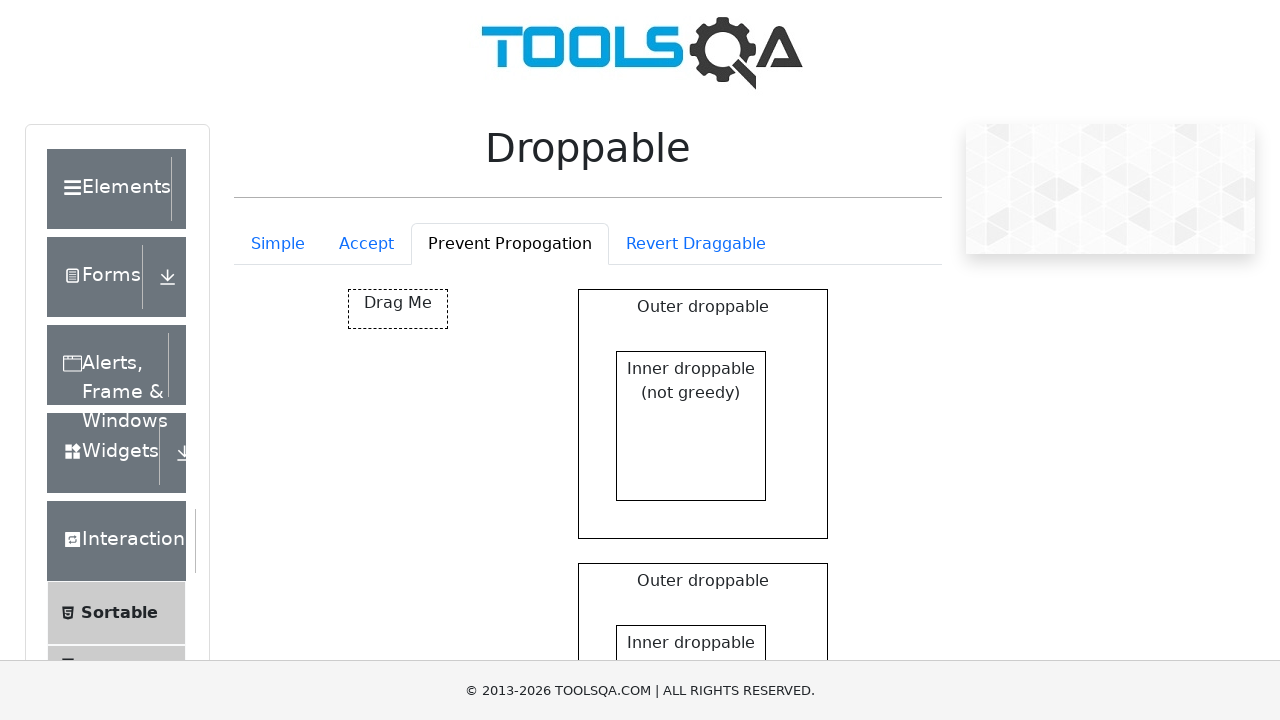

Pressed mouse button down to start drag at (398, 309)
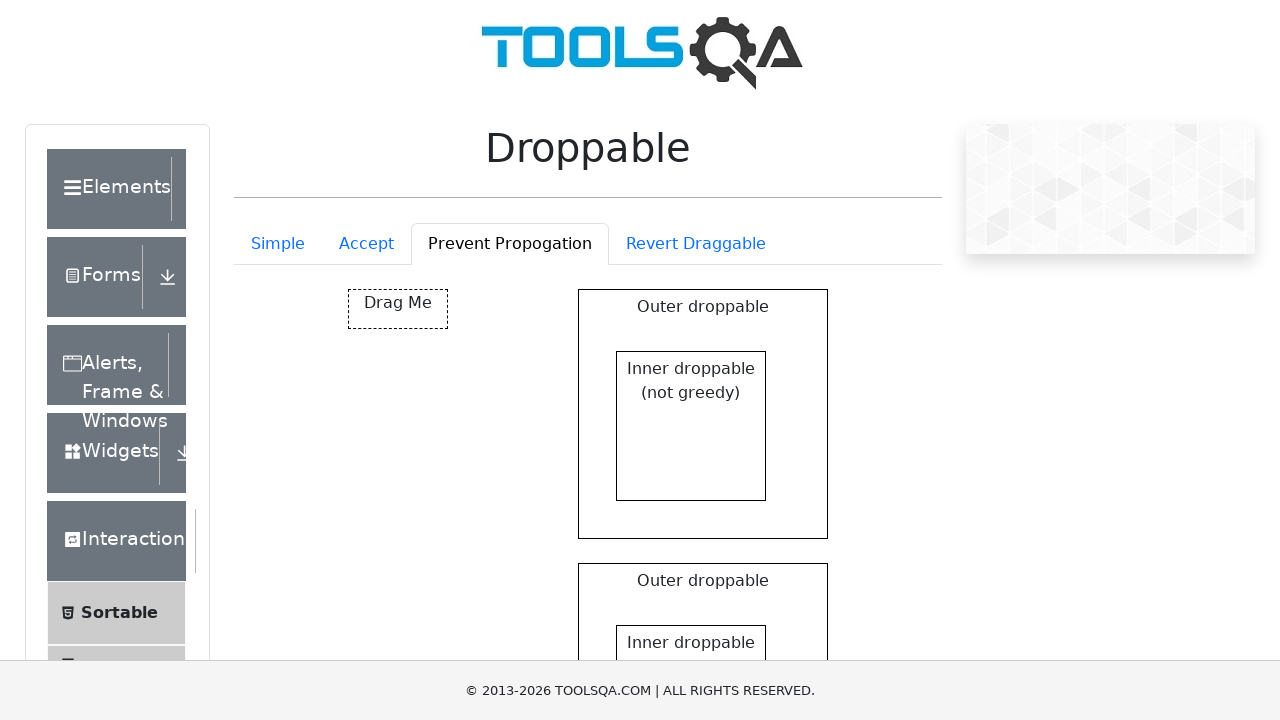

Dragged element 300 pixels to the right towards not greedy outer drop box at (698, 309)
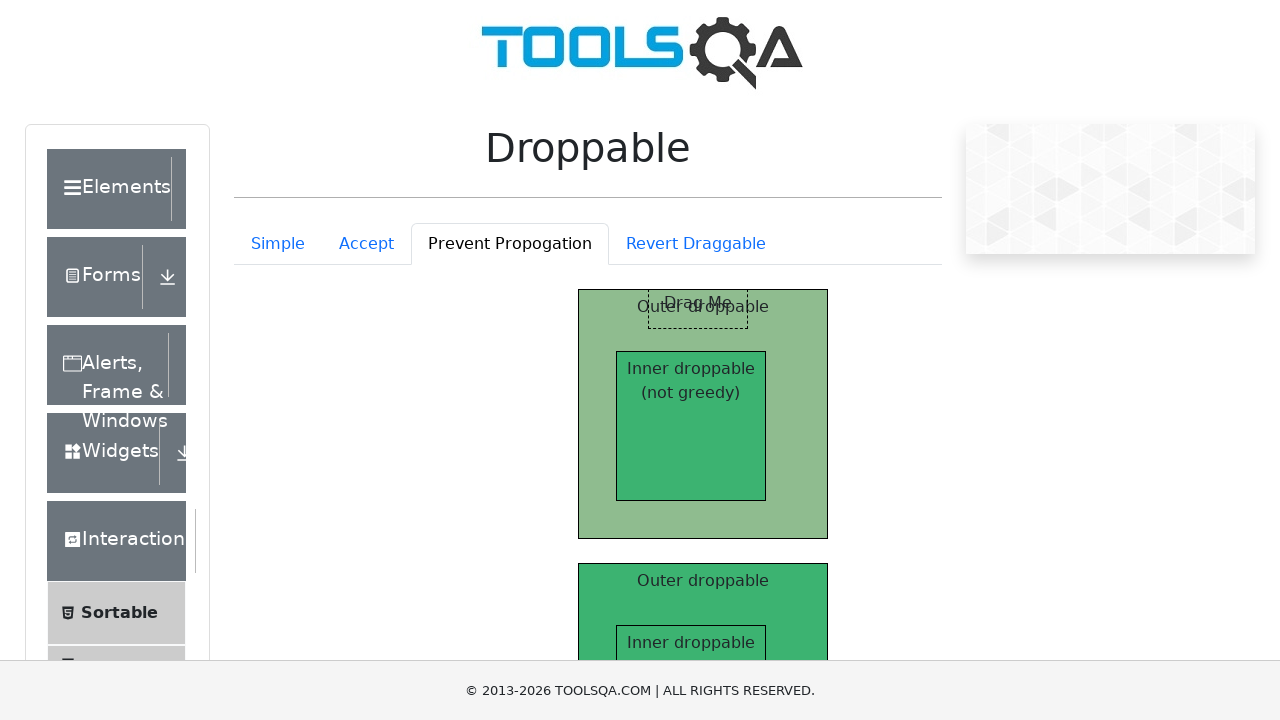

Released mouse button to complete drag and drop at (698, 309)
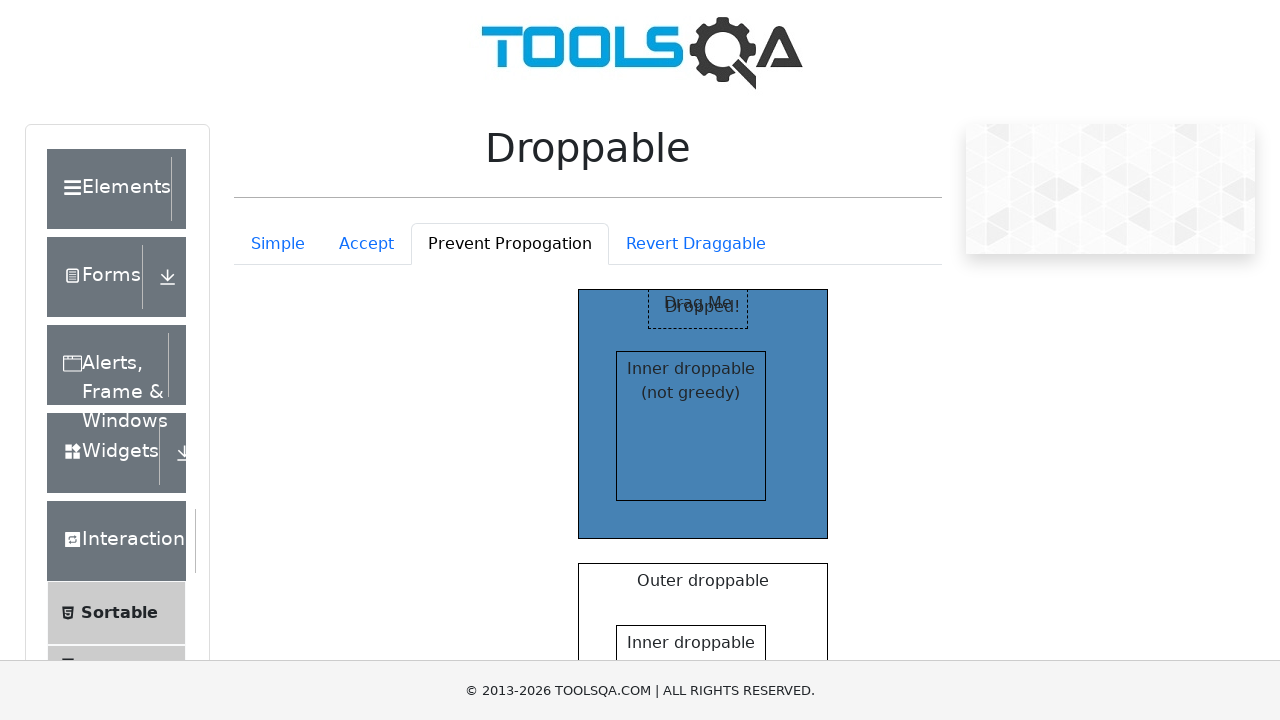

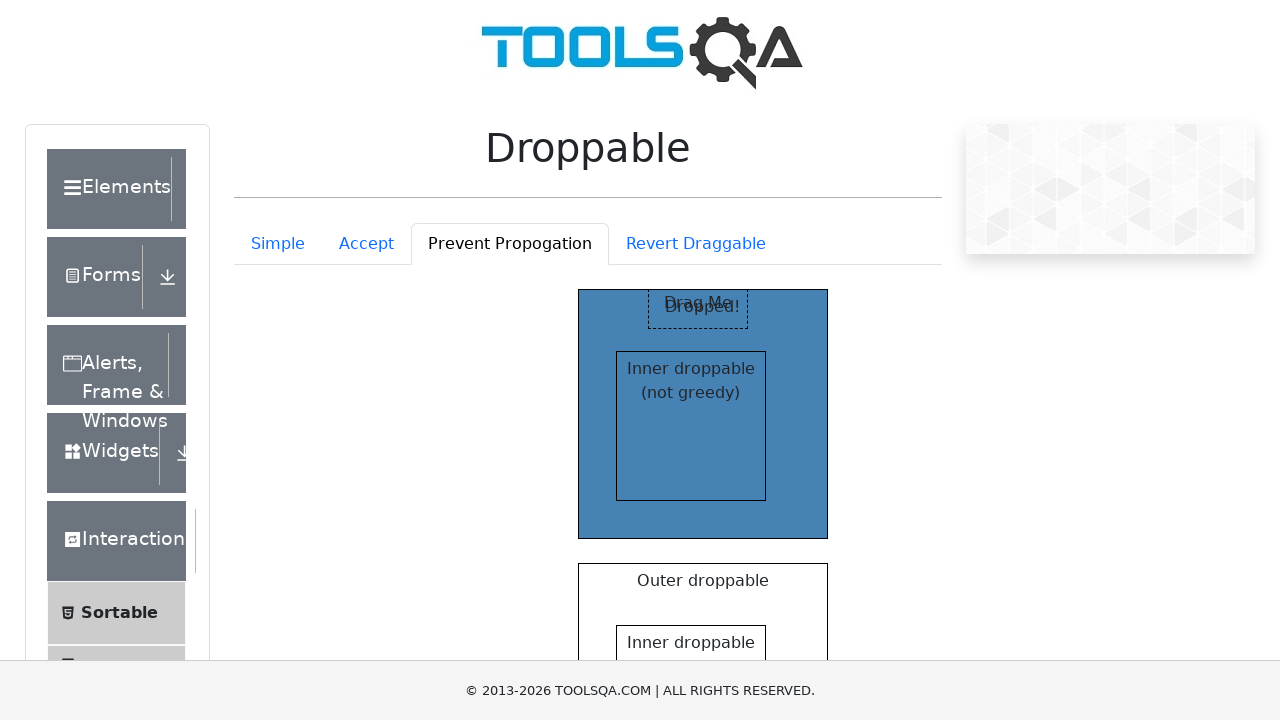